Clicks on the first product, adds it to cart, and verifies a confirmation alert appears

Starting URL: https://www.demoblaze.com

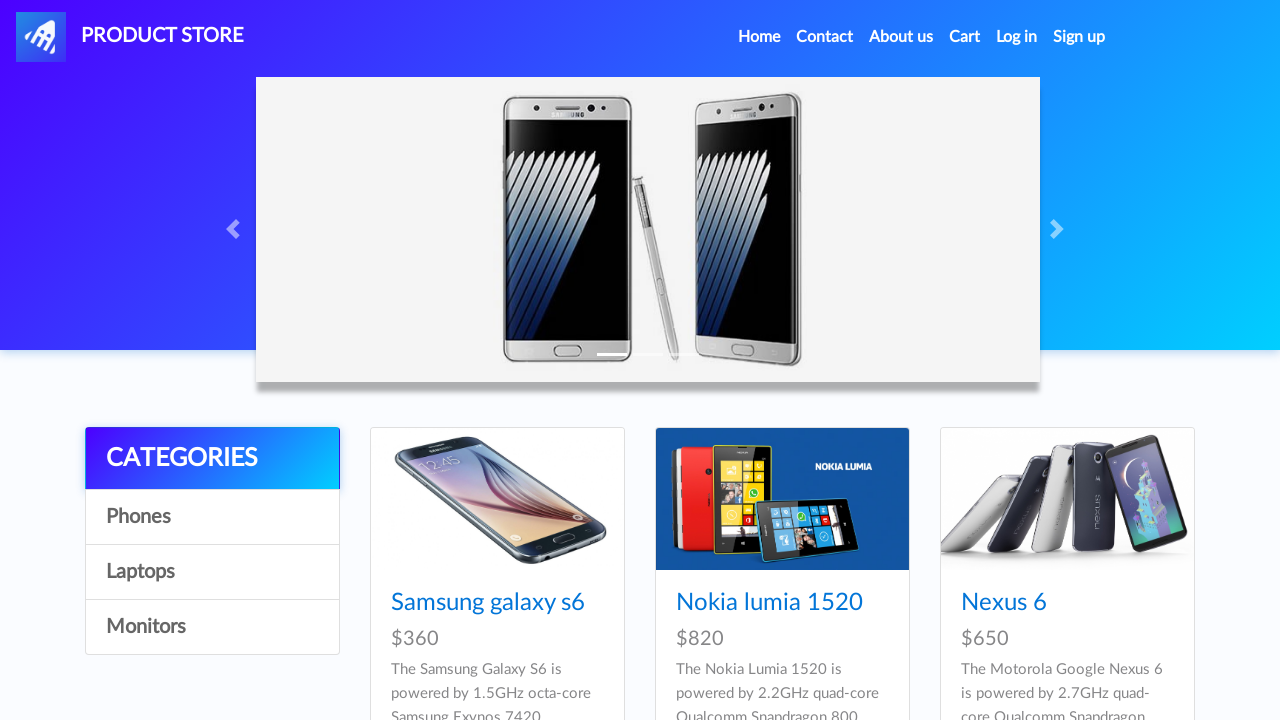

Clicked on the first product at (488, 603) on .card-title a >> nth=0
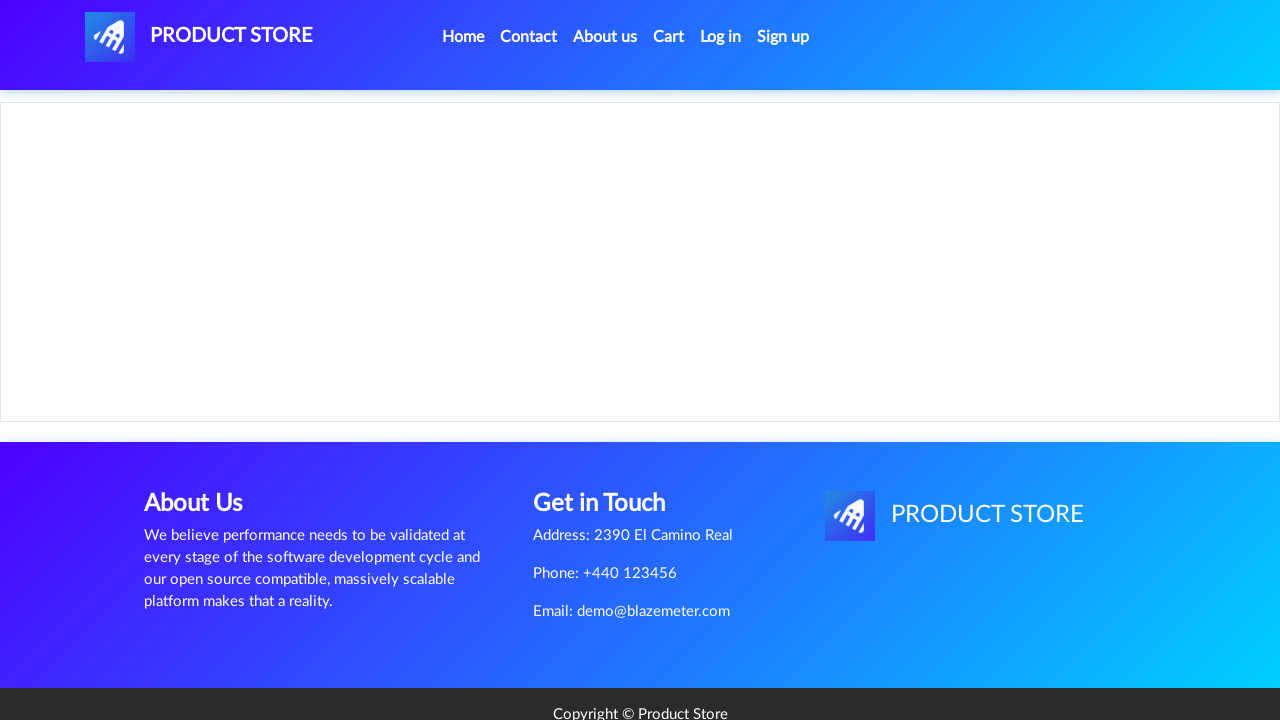

Product page loaded and content became visible
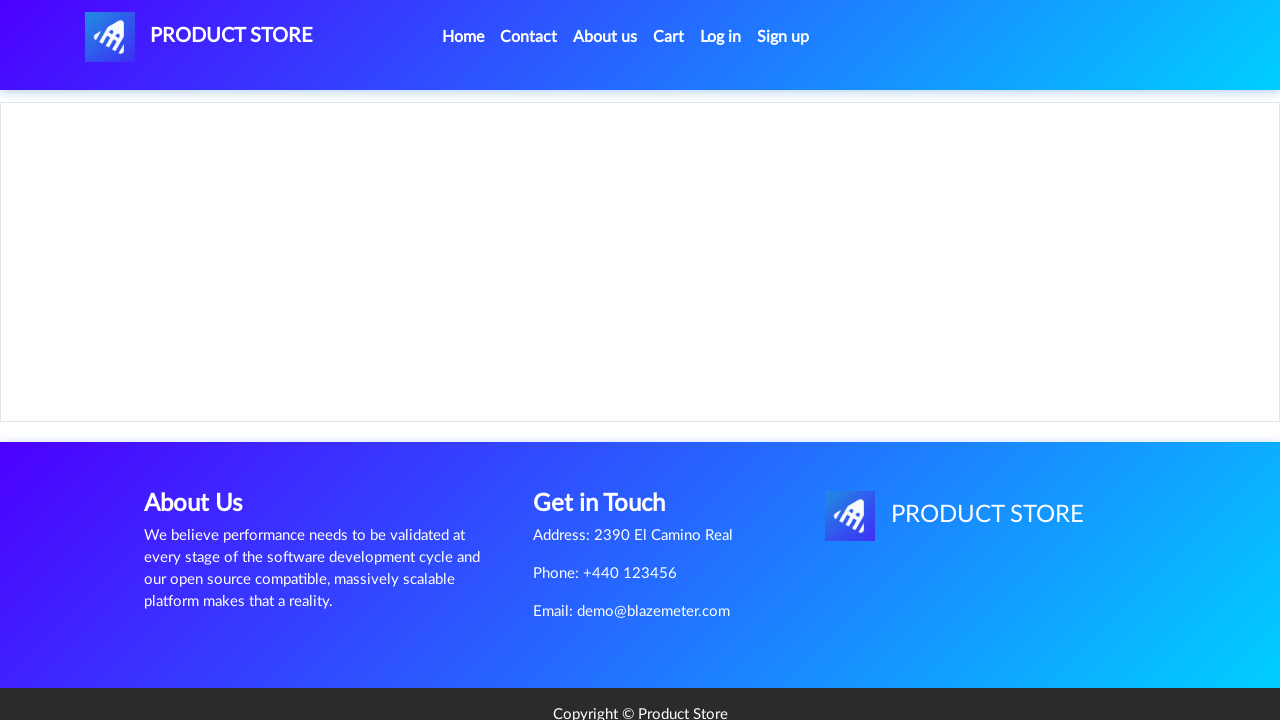

Set up dialog handler to accept alerts
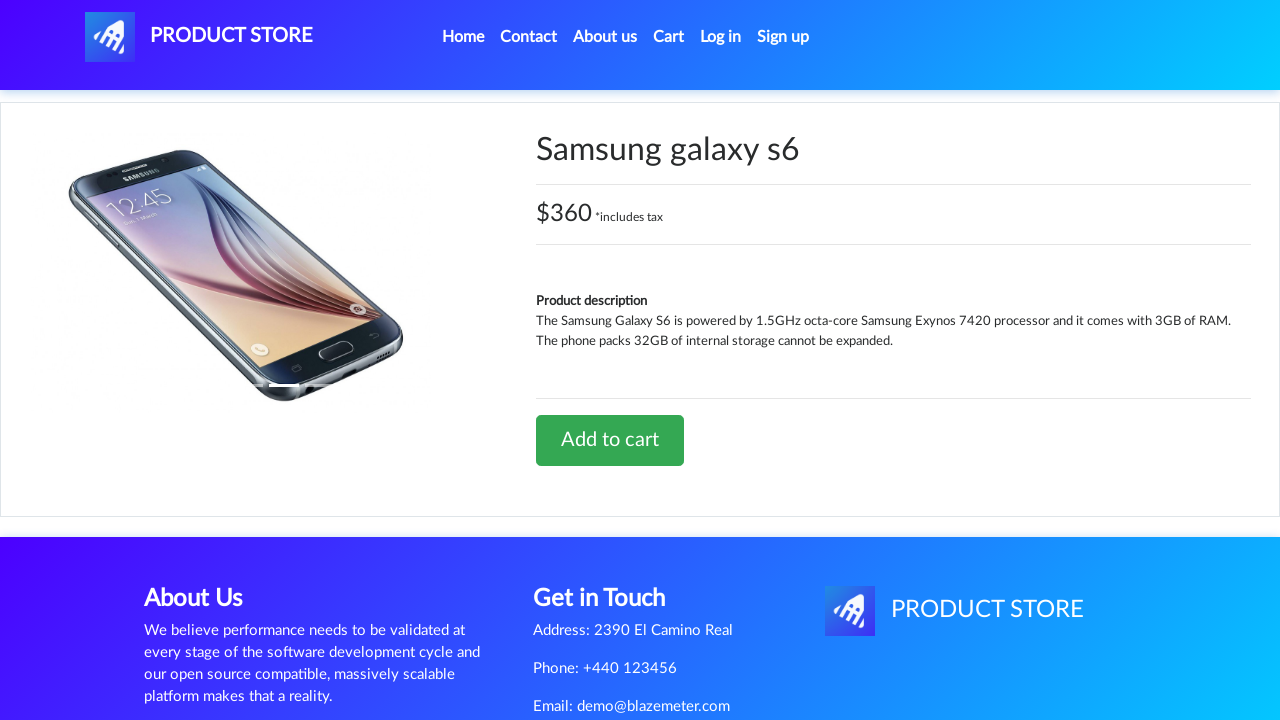

Clicked 'Add to cart' button at (610, 440) on a:has-text('Add to cart')
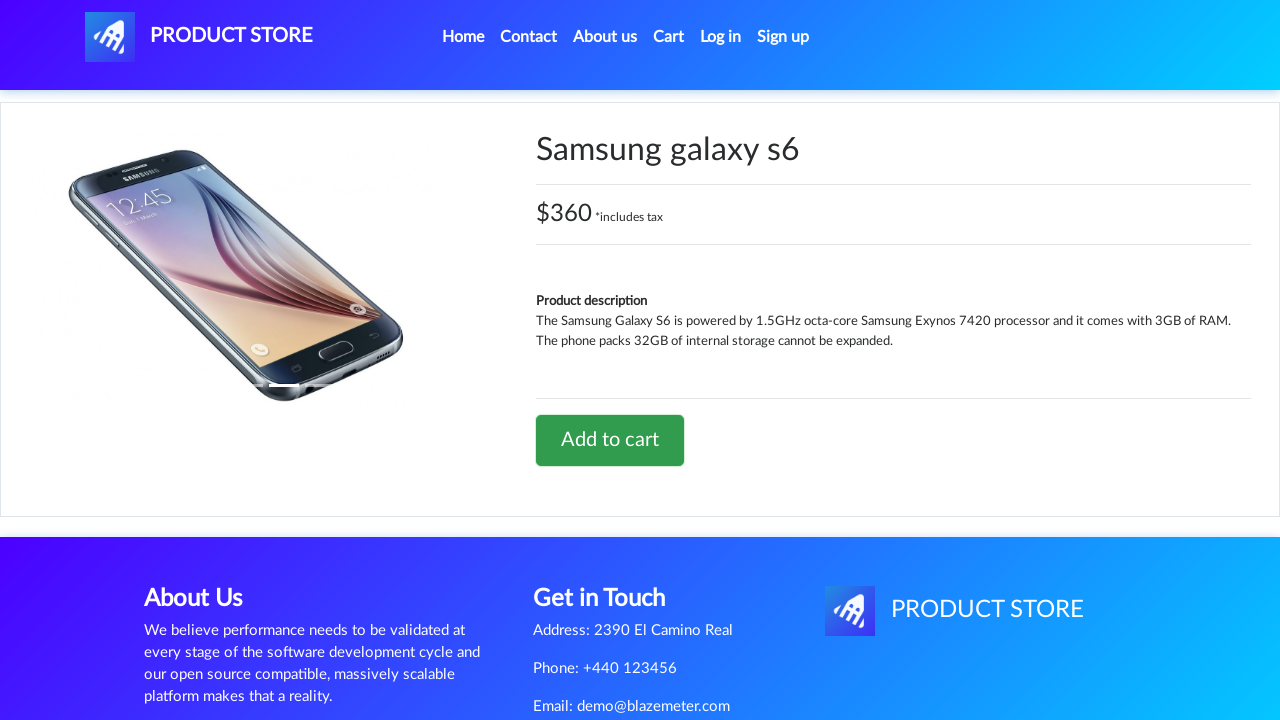

Waited for confirmation alert to appear and be handled
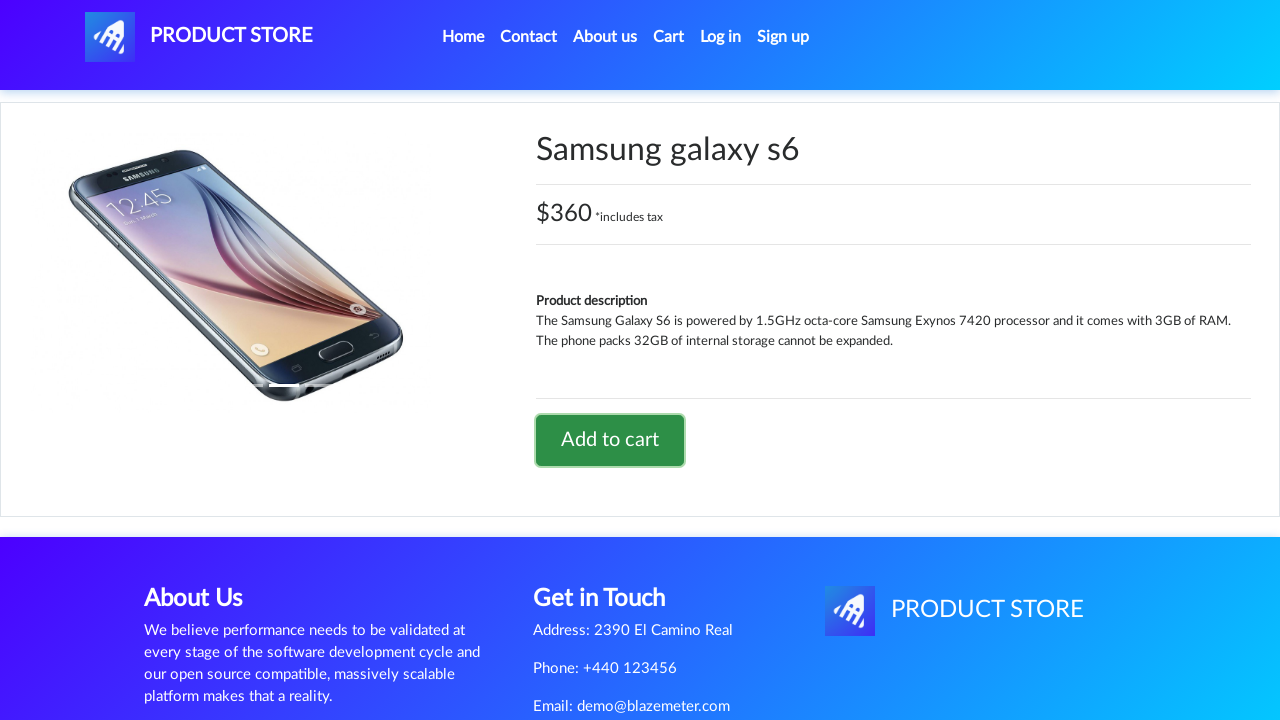

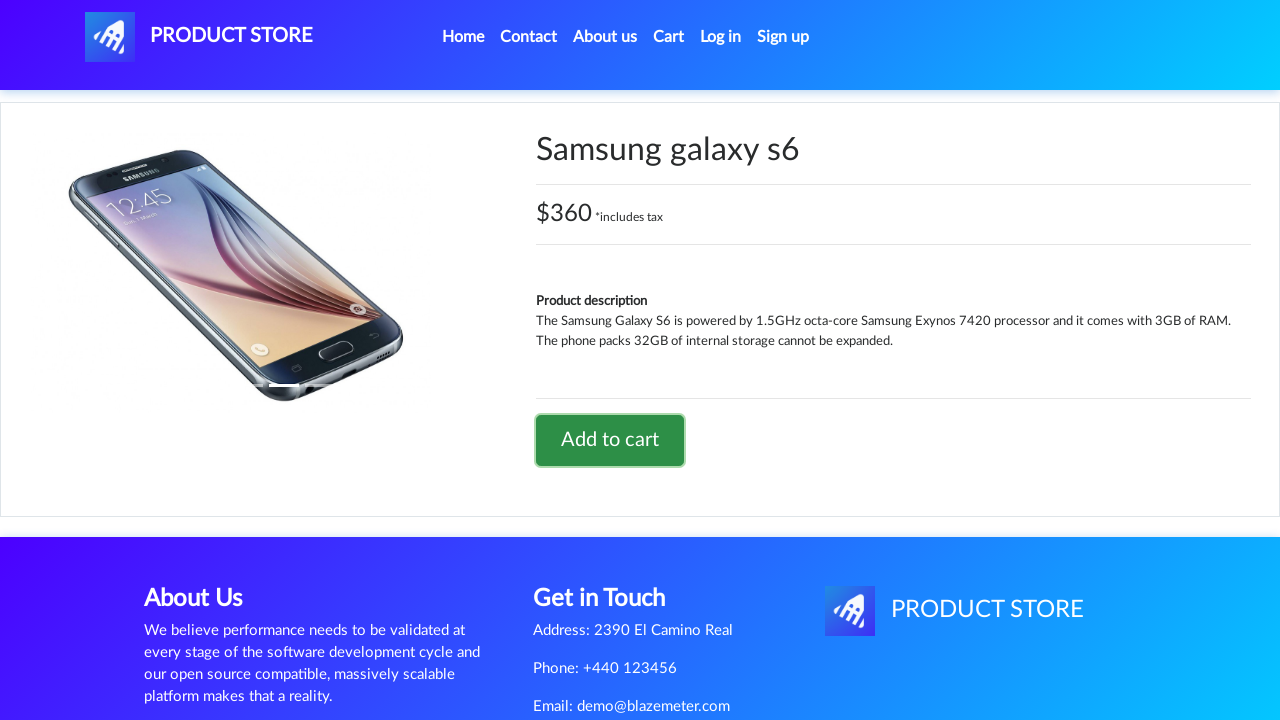